Tests scrolling to the swarm chart and then scrolling to the 'longest' data step section within the scroll text area

Starting URL: https://rushlet.github.io/ci301_data-vis/website/project.html

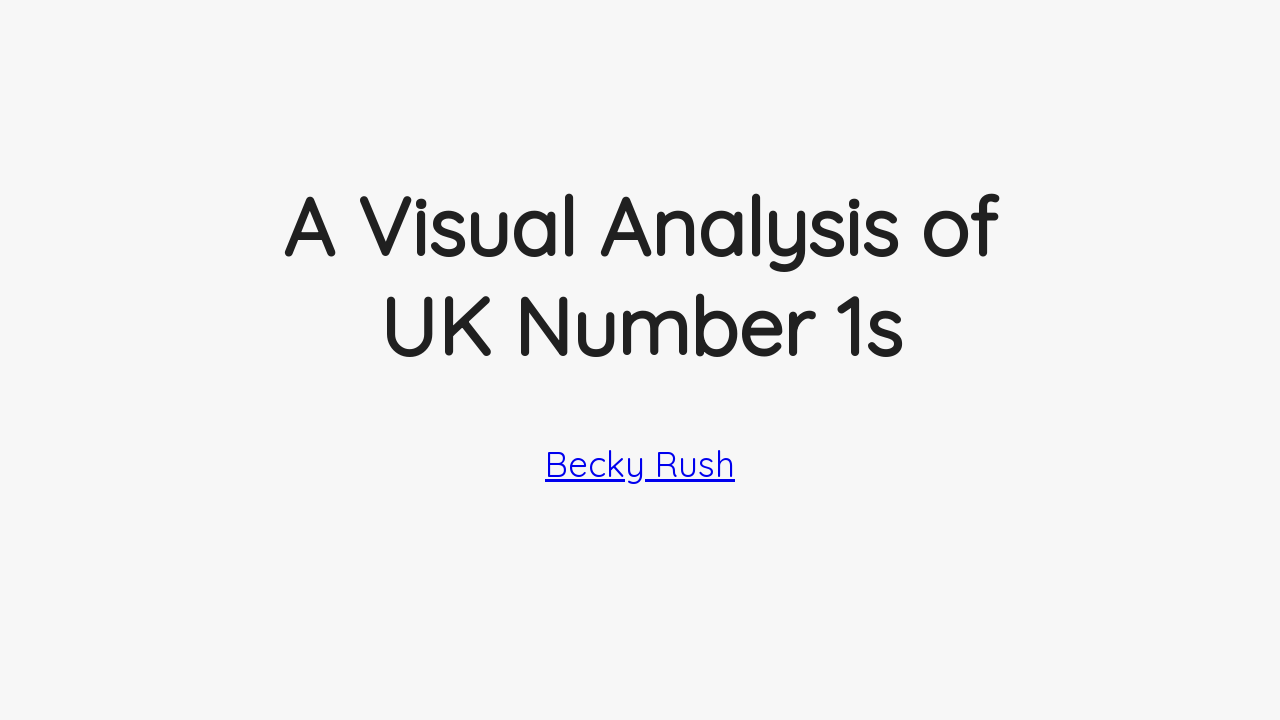

Scrolled swarm chart into view
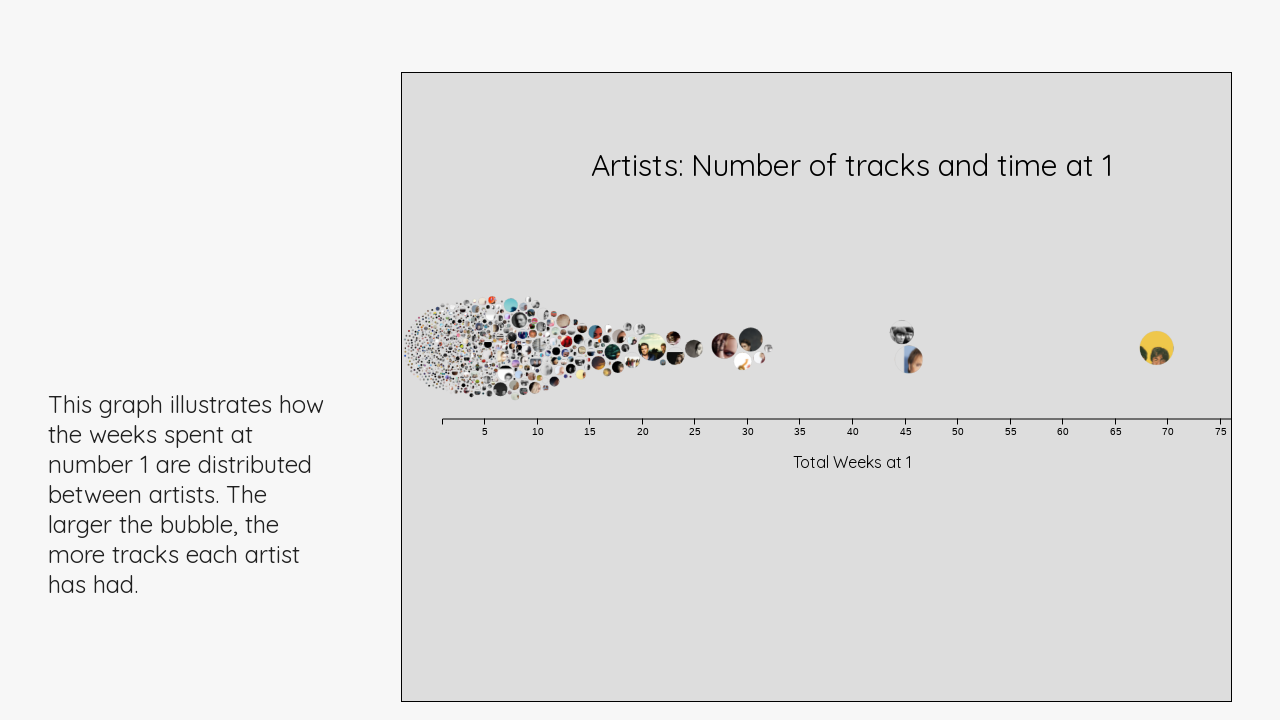

Swarm chart is now visible
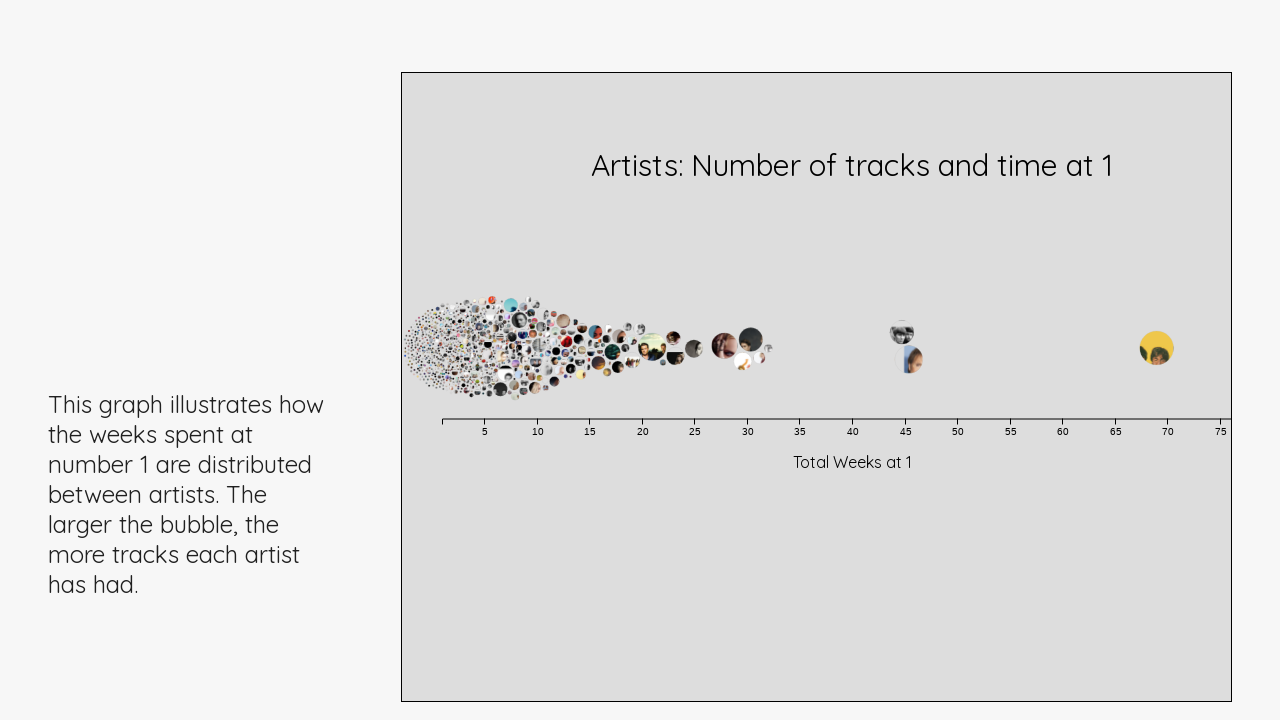

Scrolled to 'longest' data step section within scroll text area
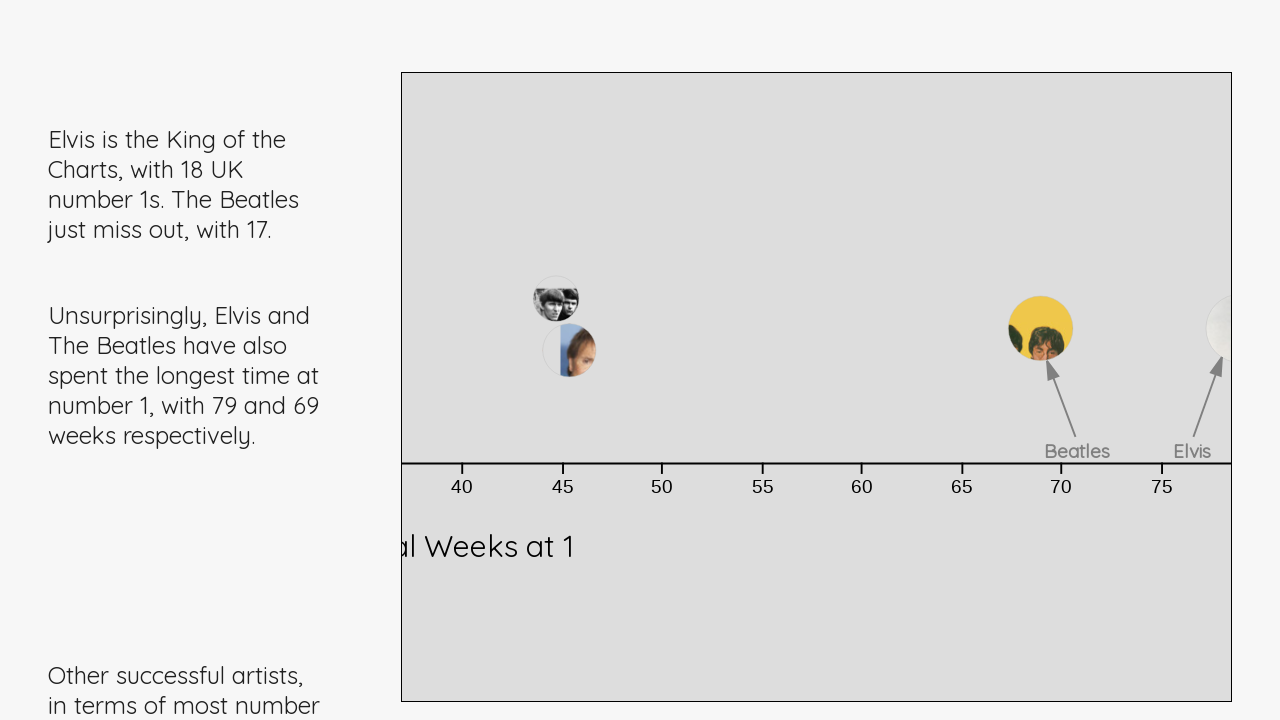

'longest' step section is now visible
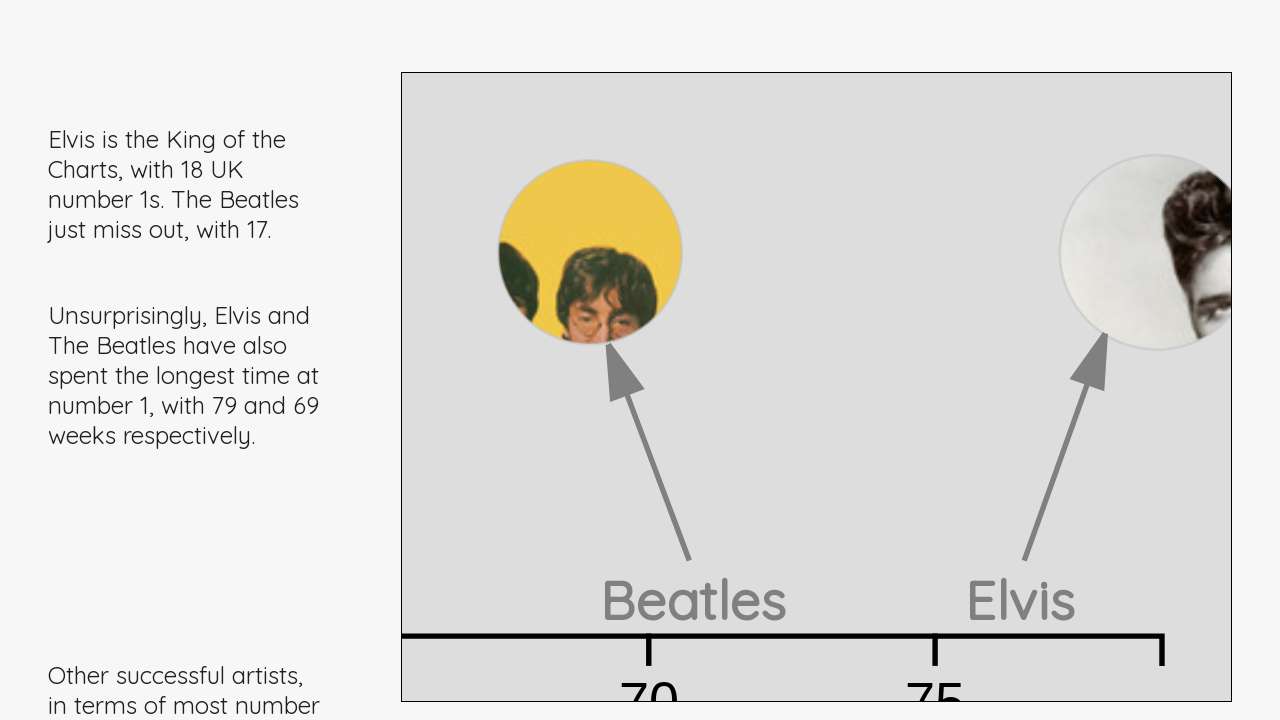

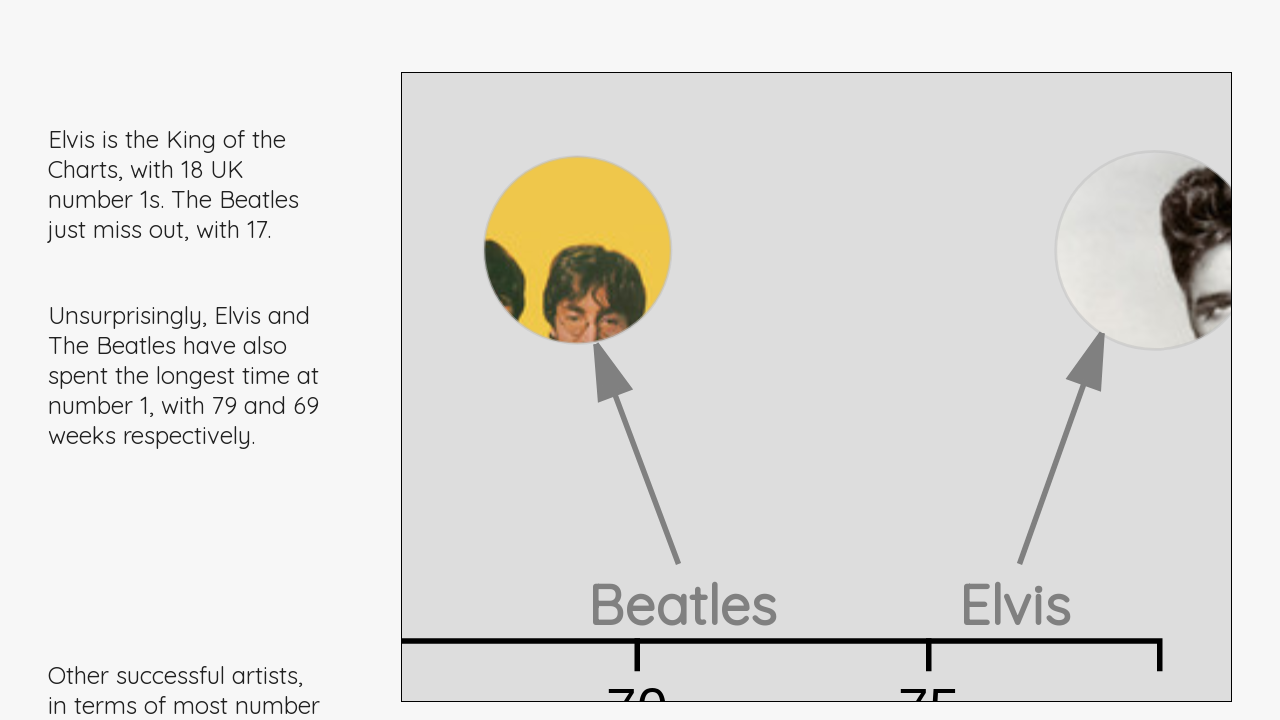